Tests a simple input form by filling a text field with a value and pressing Enter to submit

Starting URL: https://www.qa-practice.com/elements/input/simple

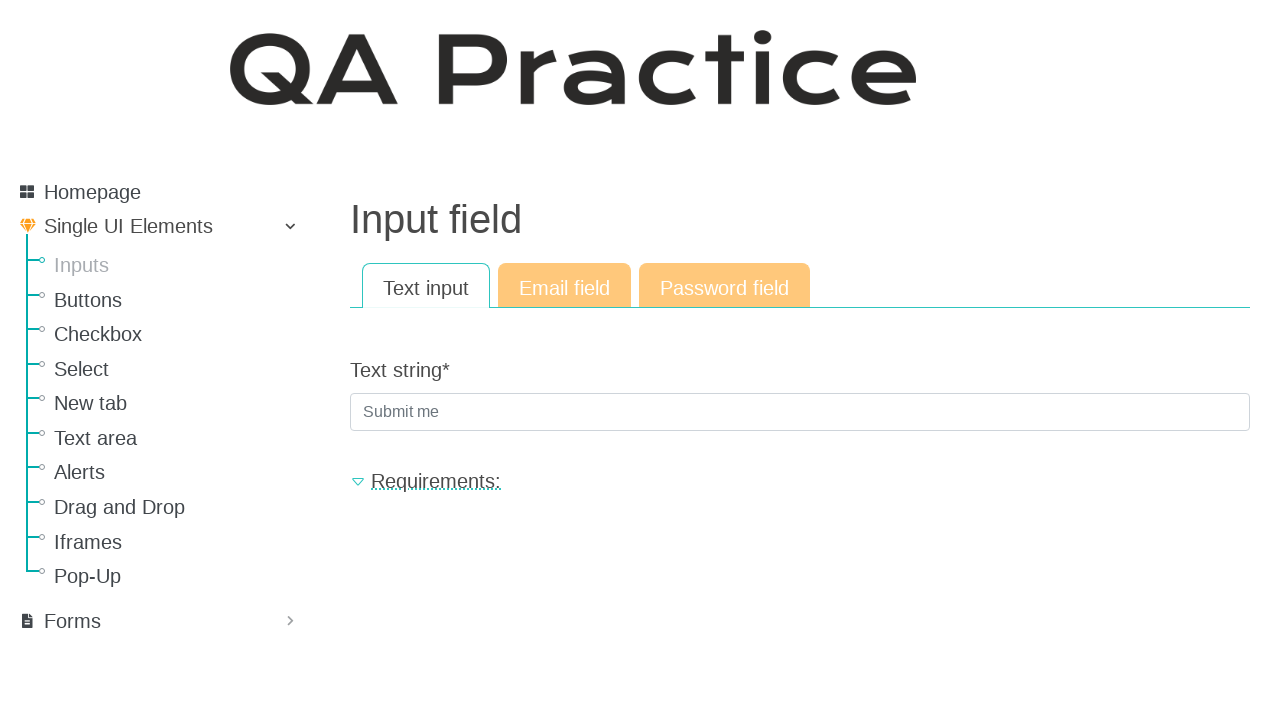

Filled input field with 'HelloClass' on internal:attr=[placeholder="Submit me"i]
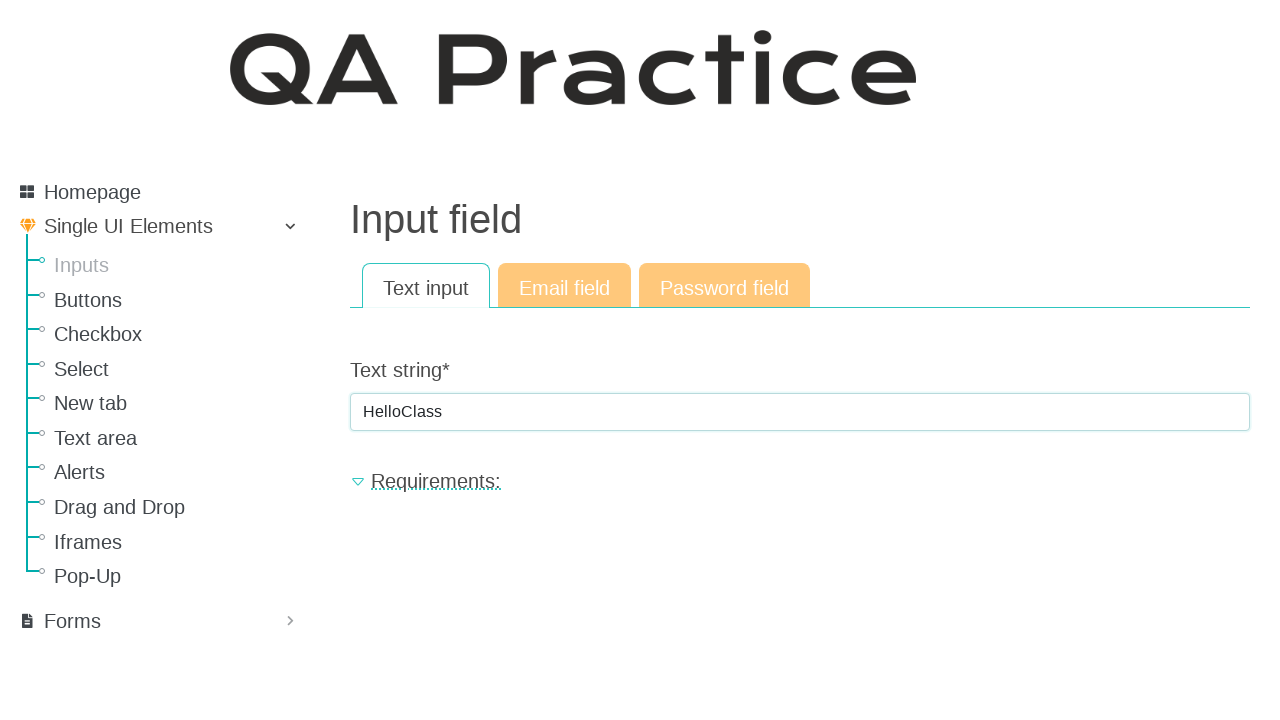

Pressed Enter to submit the form
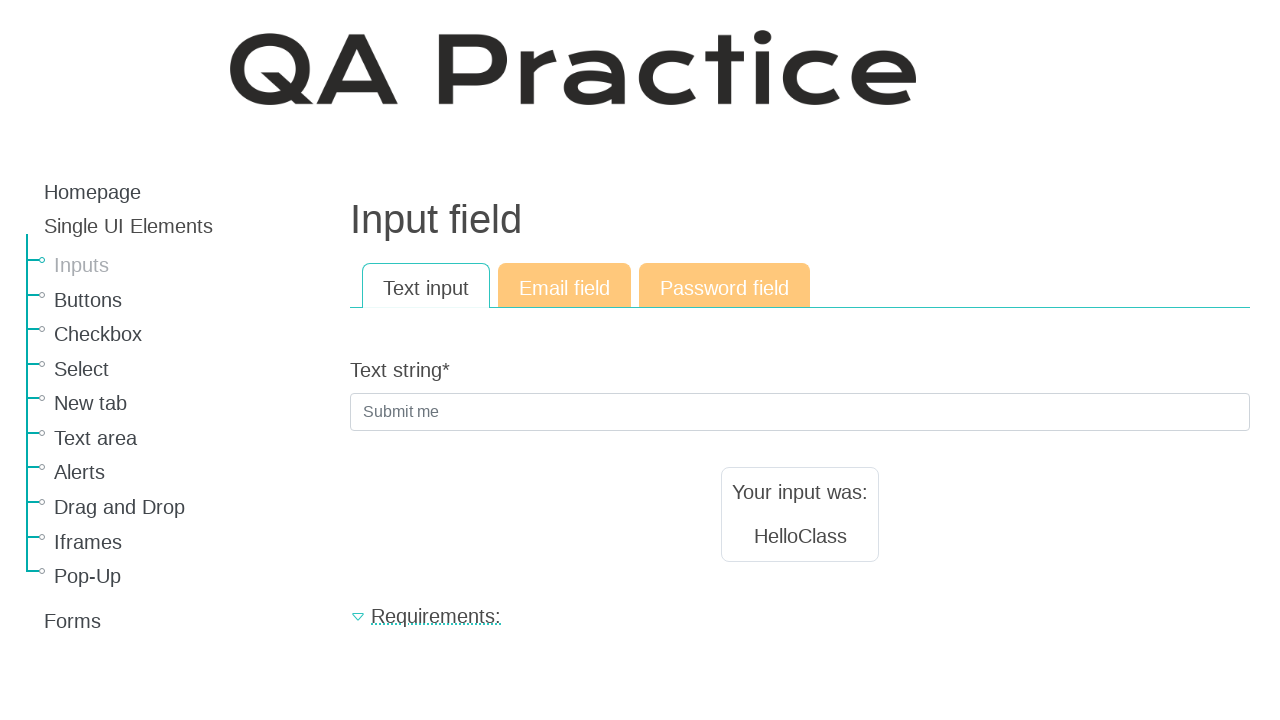

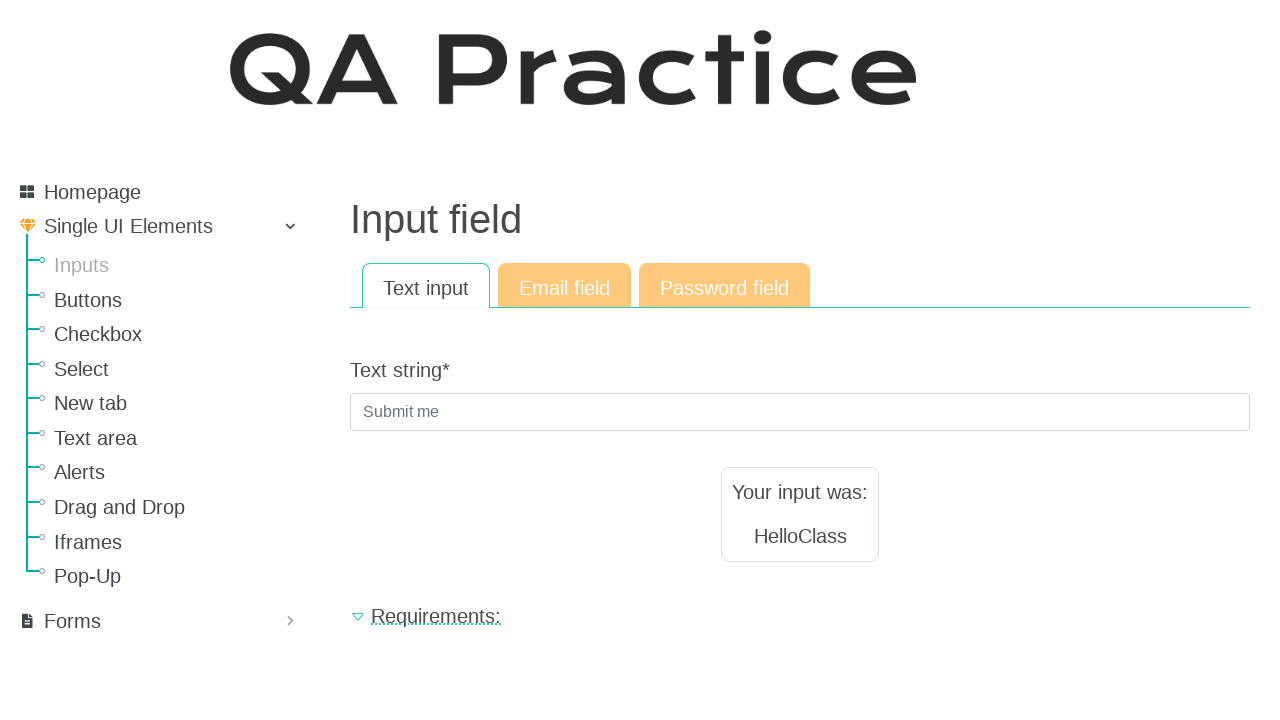